Navigates to the Gene Expression Atlas page for a specific gene and clicks the Download button

Starting URL: https://www.ebi.ac.uk/gxa/genes/ENSG00000169344?bs=%7B%22homo%20sapiens%22%3A%5B%22ORGANISM_PART%22%5D%7D&ds=%7B%22kingdom%22%3A%5B%22animals%22%5D%7D#baseline

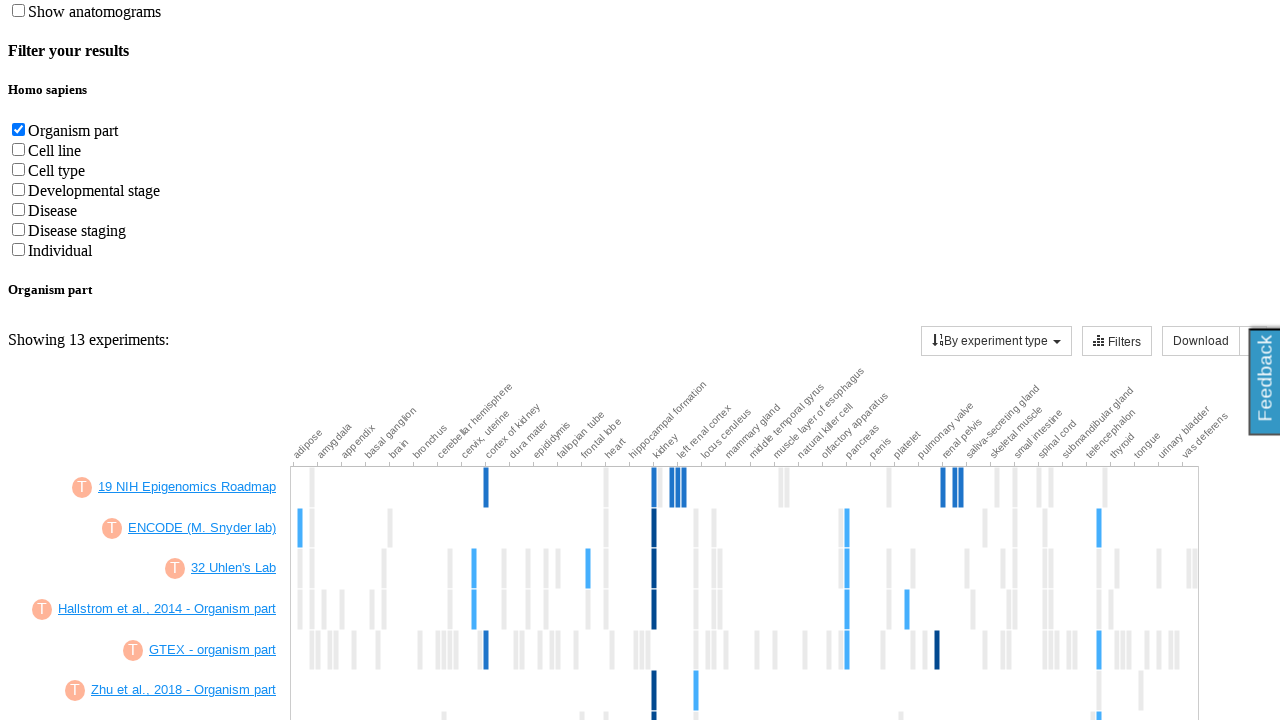

Navigated to Gene Expression Atlas page for ENSG00000169344
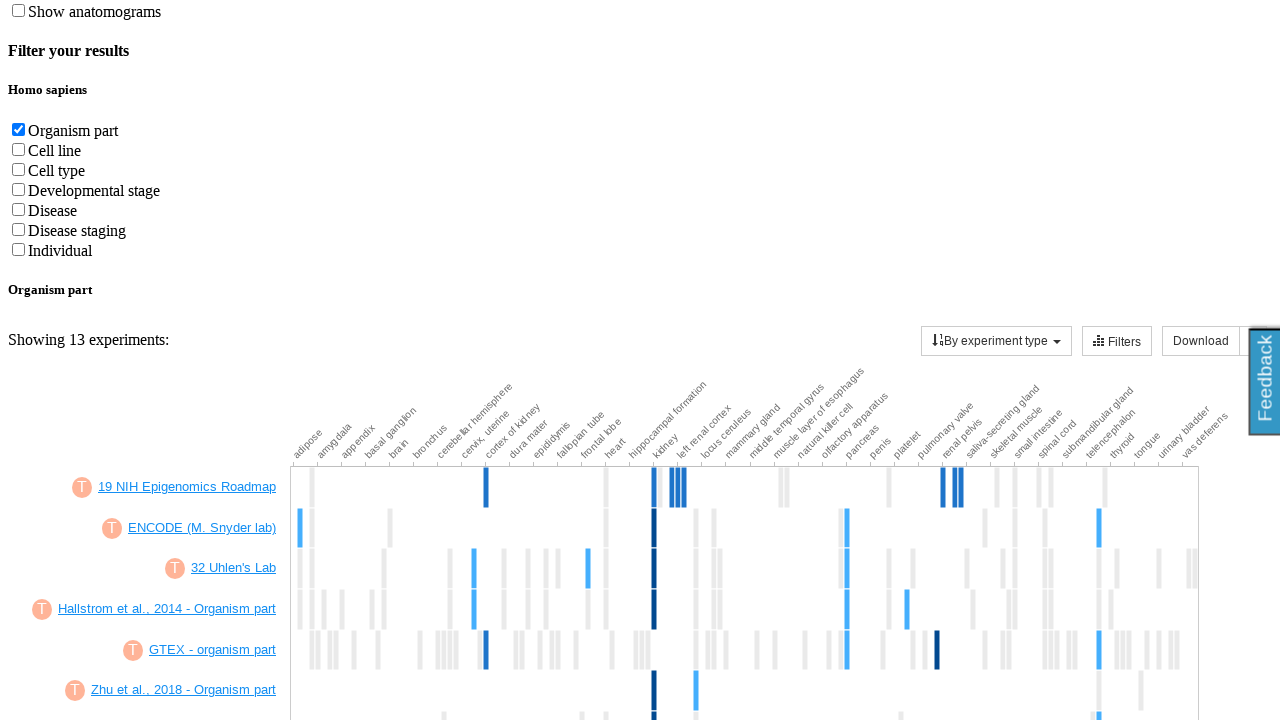

Download button became visible and clickable
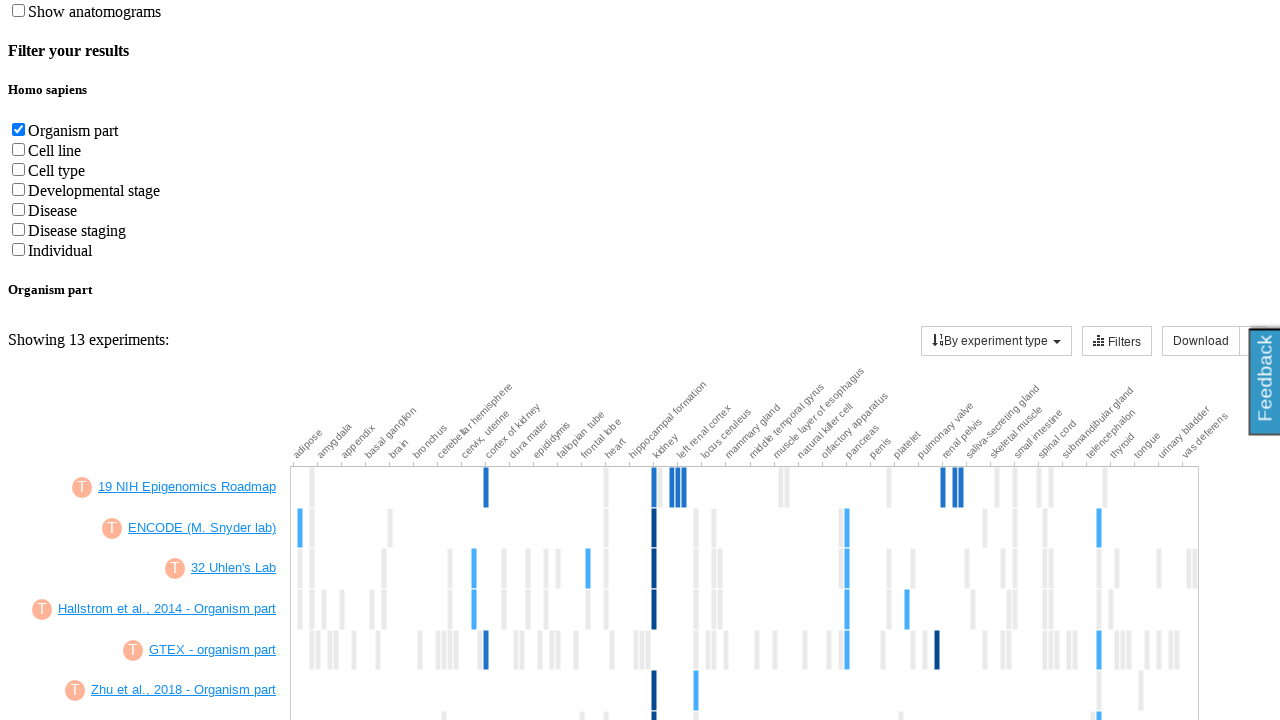

Clicked the Download button
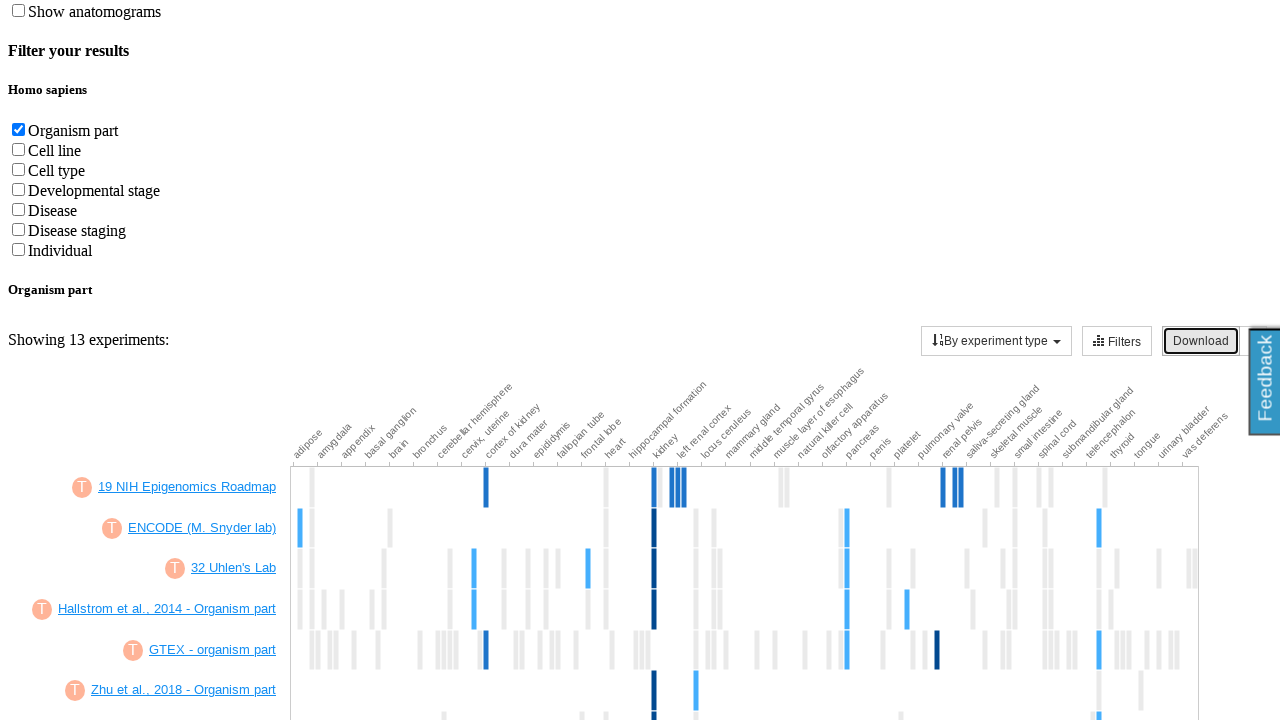

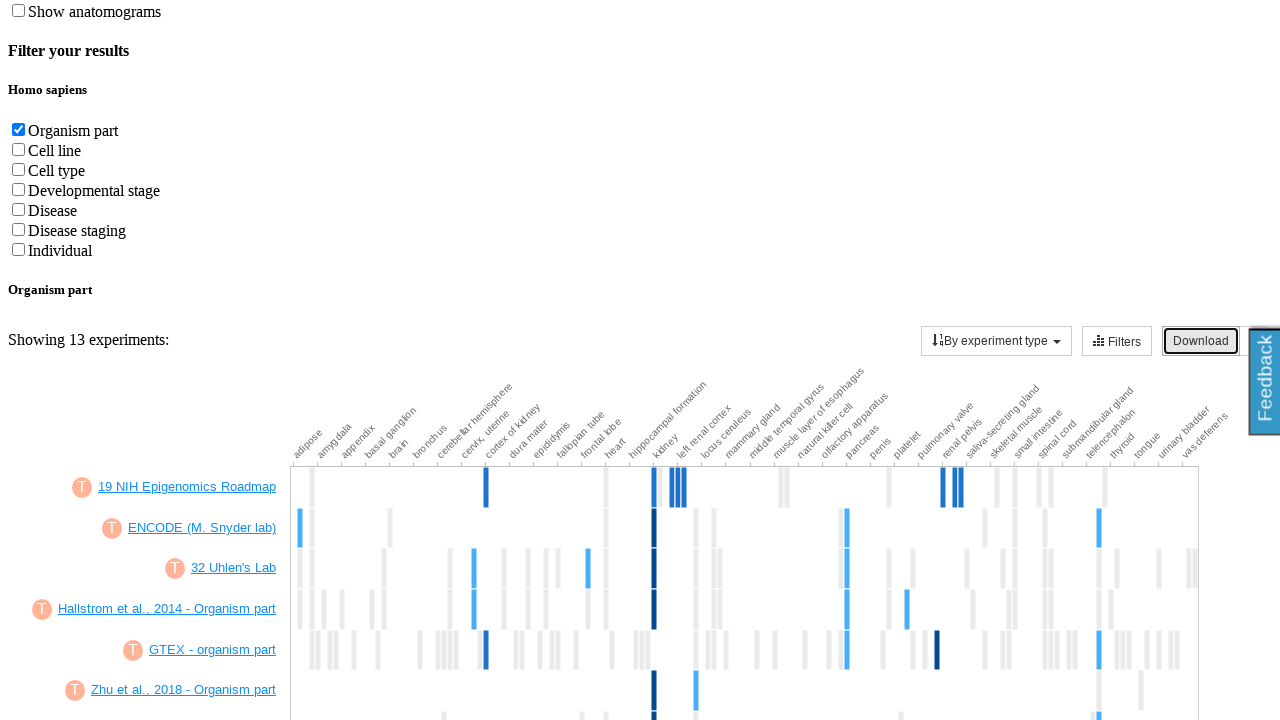